Tests a loading images page by waiting for the "Done!" text to appear, indicating all images have loaded, then verifies the award image element is present

Starting URL: https://bonigarcia.dev/selenium-webdriver-java/loading-images.html

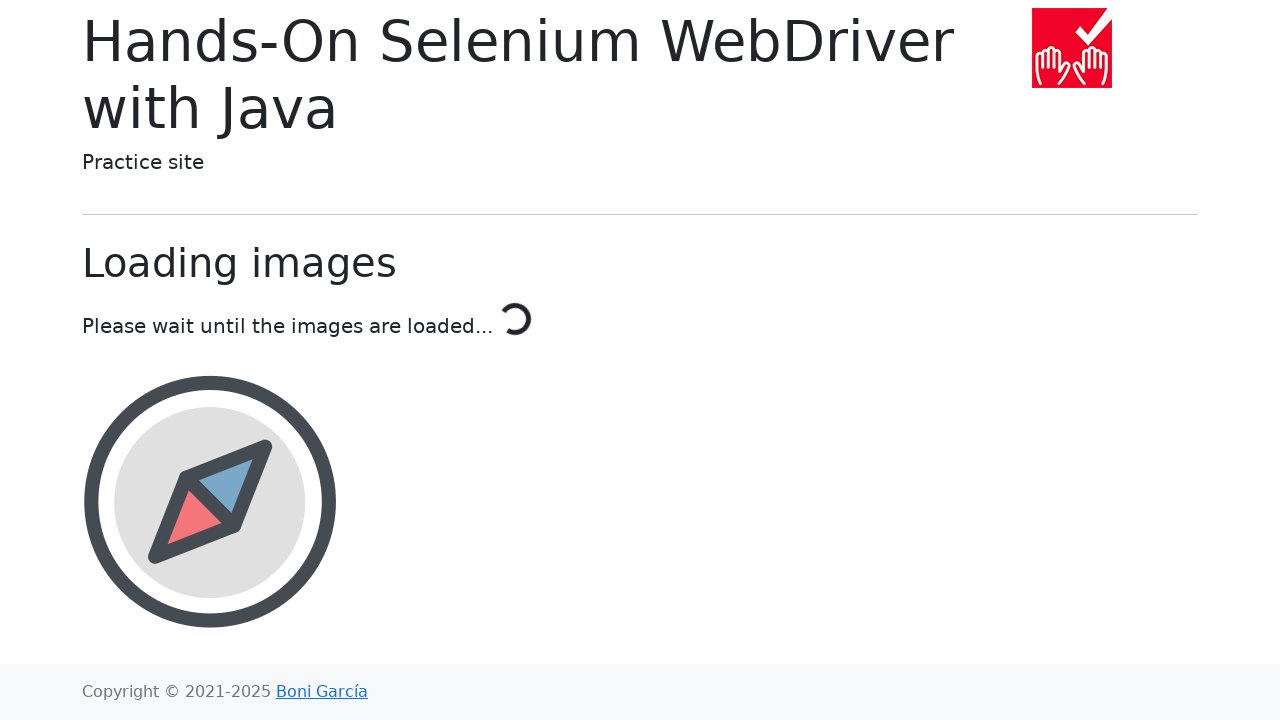

Navigated to loading images test page
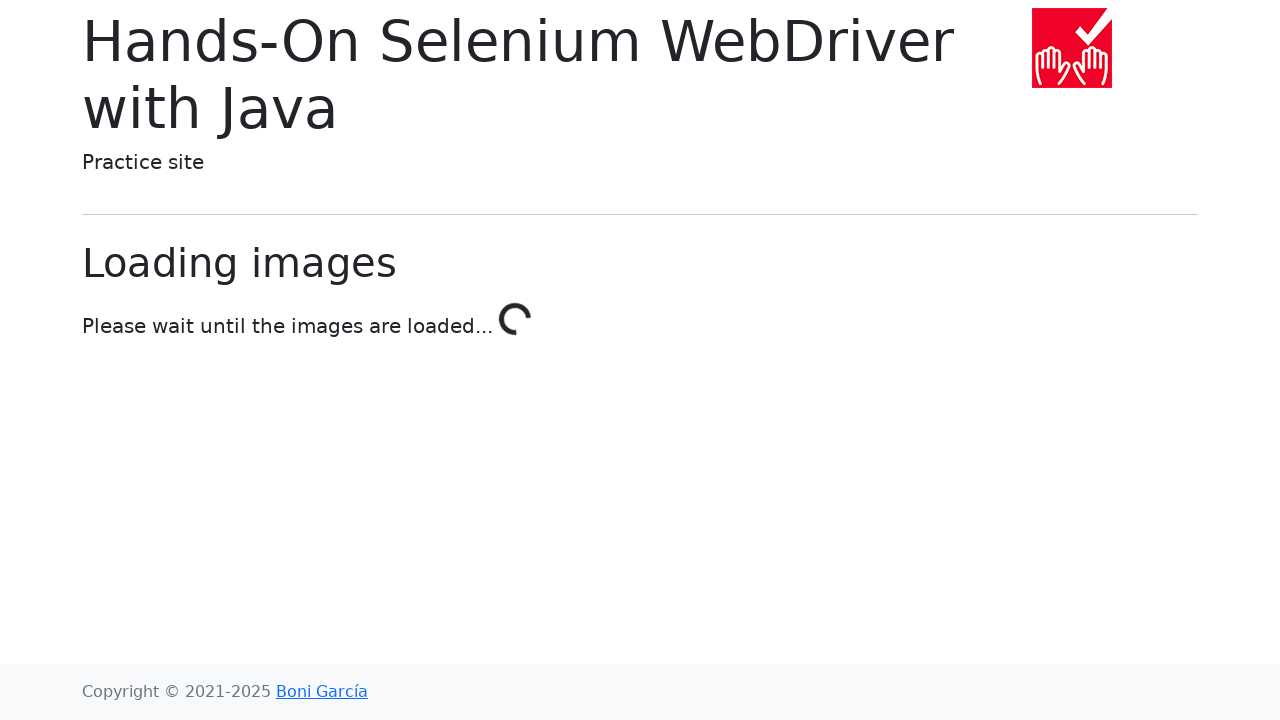

Waited for loading text to show 'Done!' - all images have loaded
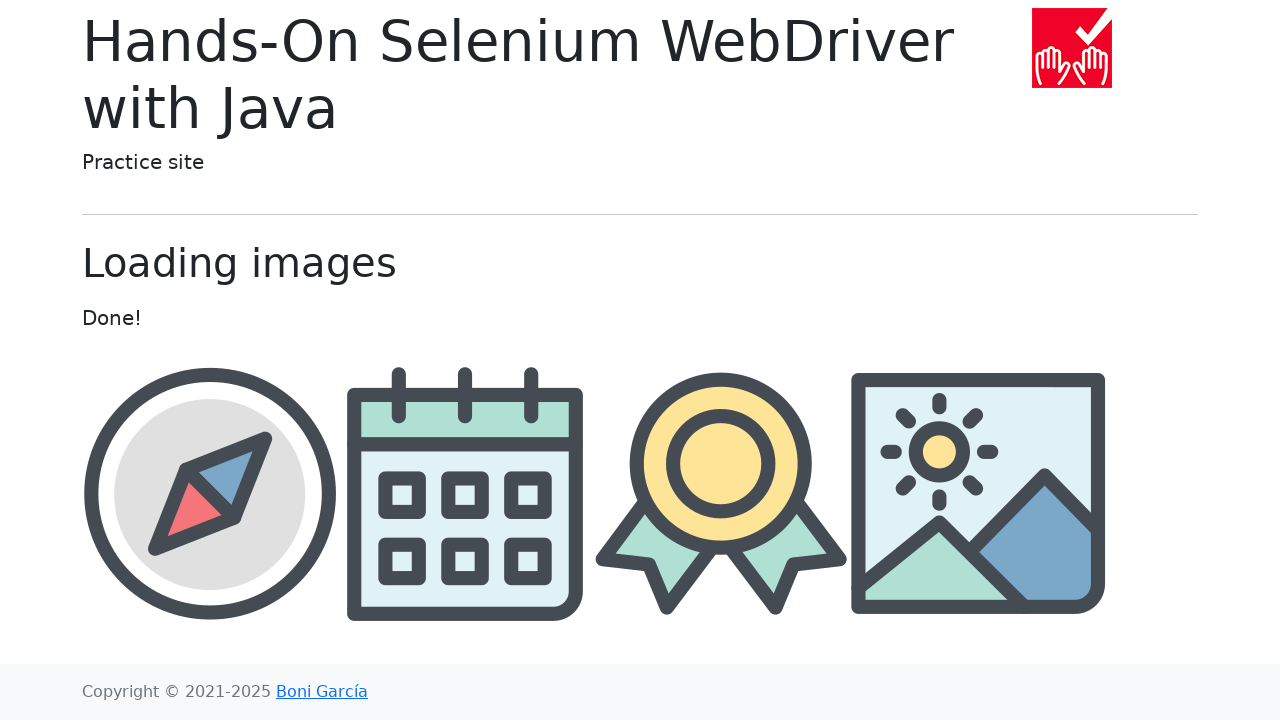

Verified award image element is present
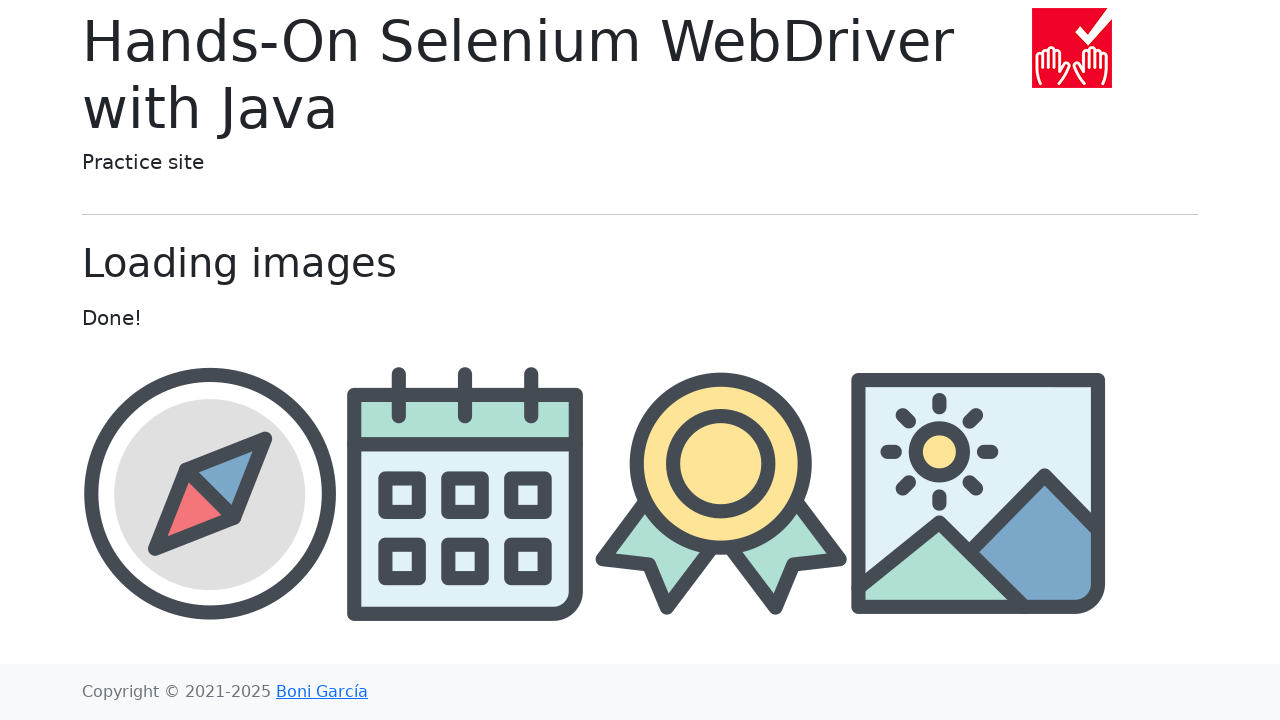

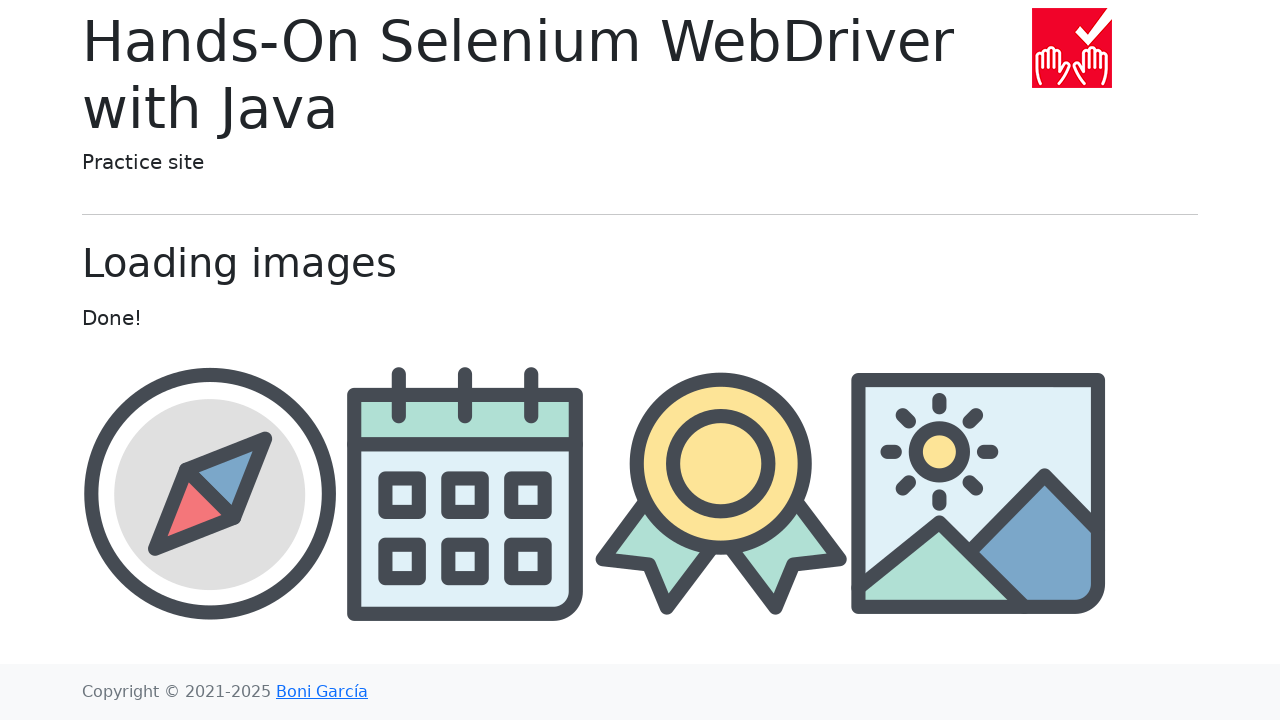